Tests sorting the Due column in ascending order by clicking the column header and verifying the data is sorted correctly

Starting URL: http://the-internet.herokuapp.com/tables

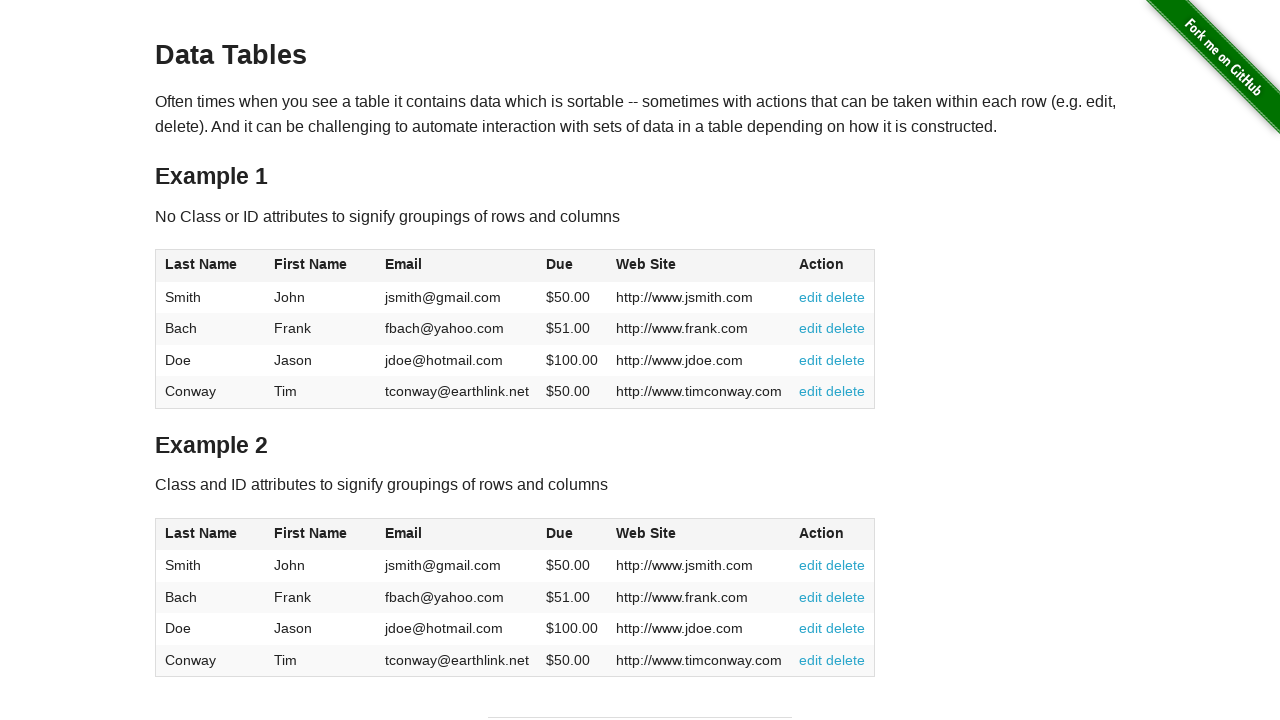

Clicked Due column header to sort in ascending order at (572, 266) on #table1 thead tr th:nth-of-type(4)
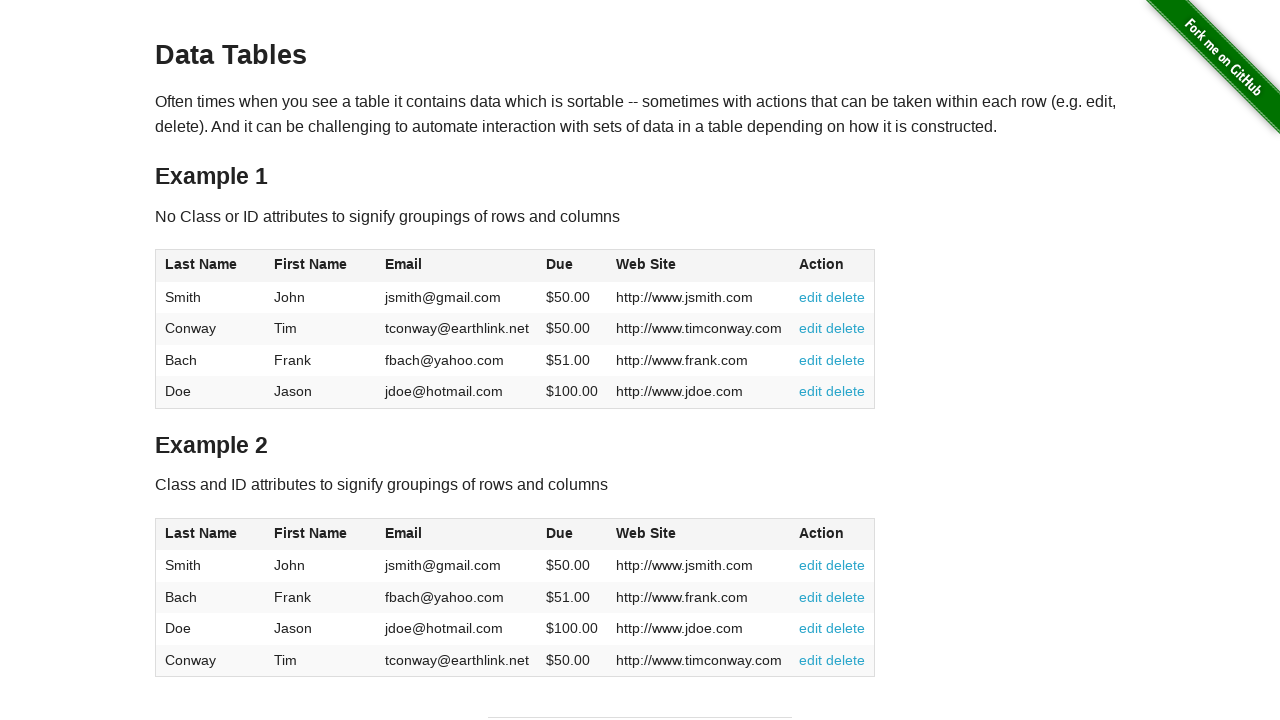

Due column data loaded and visible
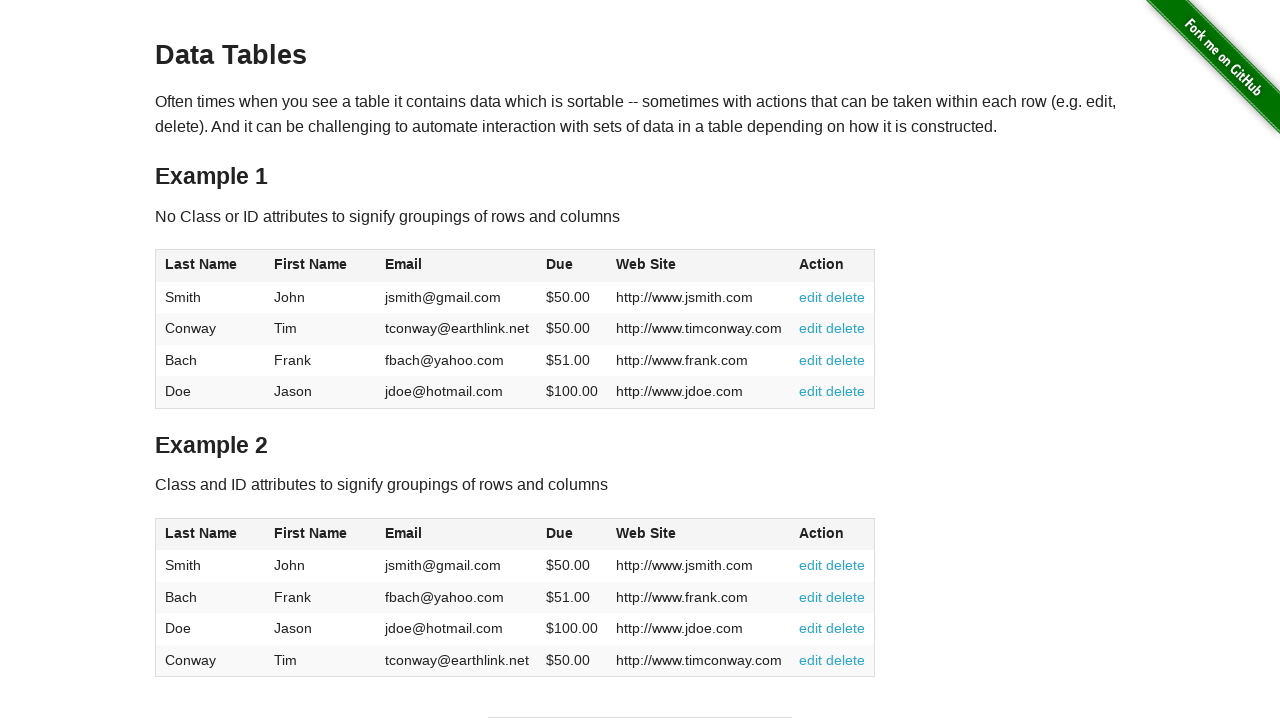

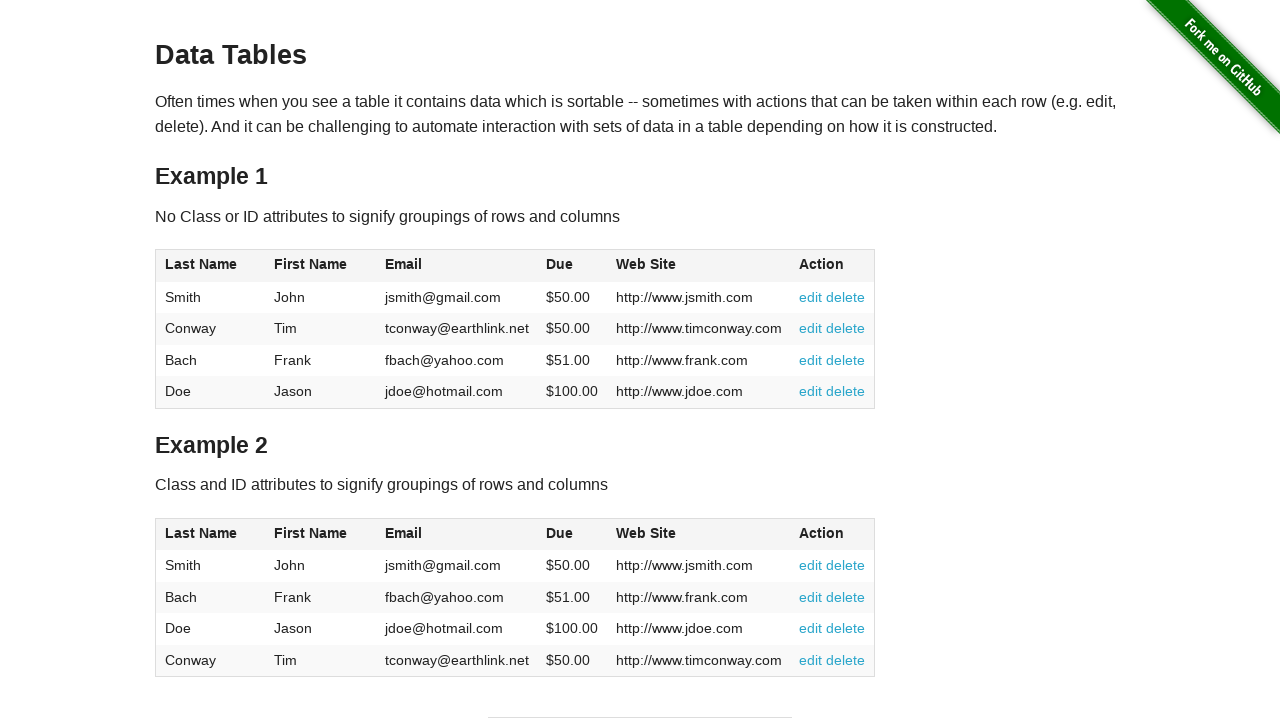